Runs an internet speed test on speedtest.gate02.ne.jp by executing the JavaScript start function and waiting for results

Starting URL: https://speedtest.gate02.ne.jp/

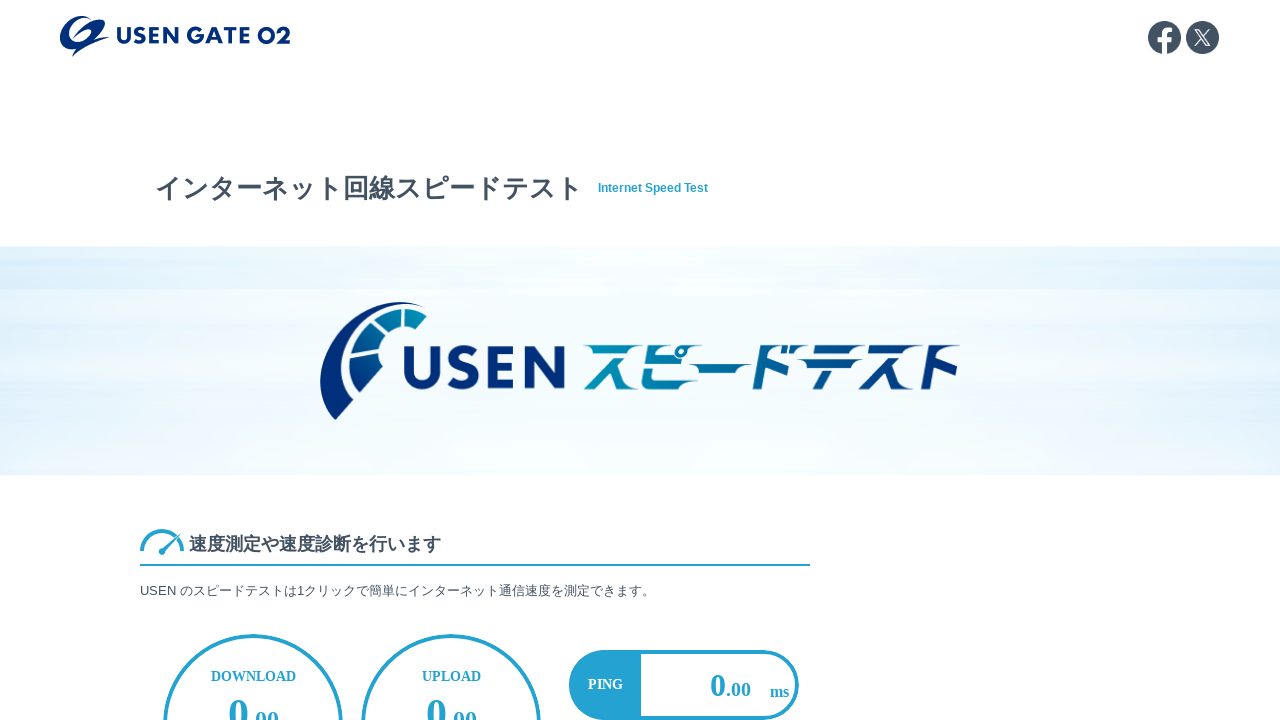

Waited for DOM content to load on speedtest.gate02.ne.jp
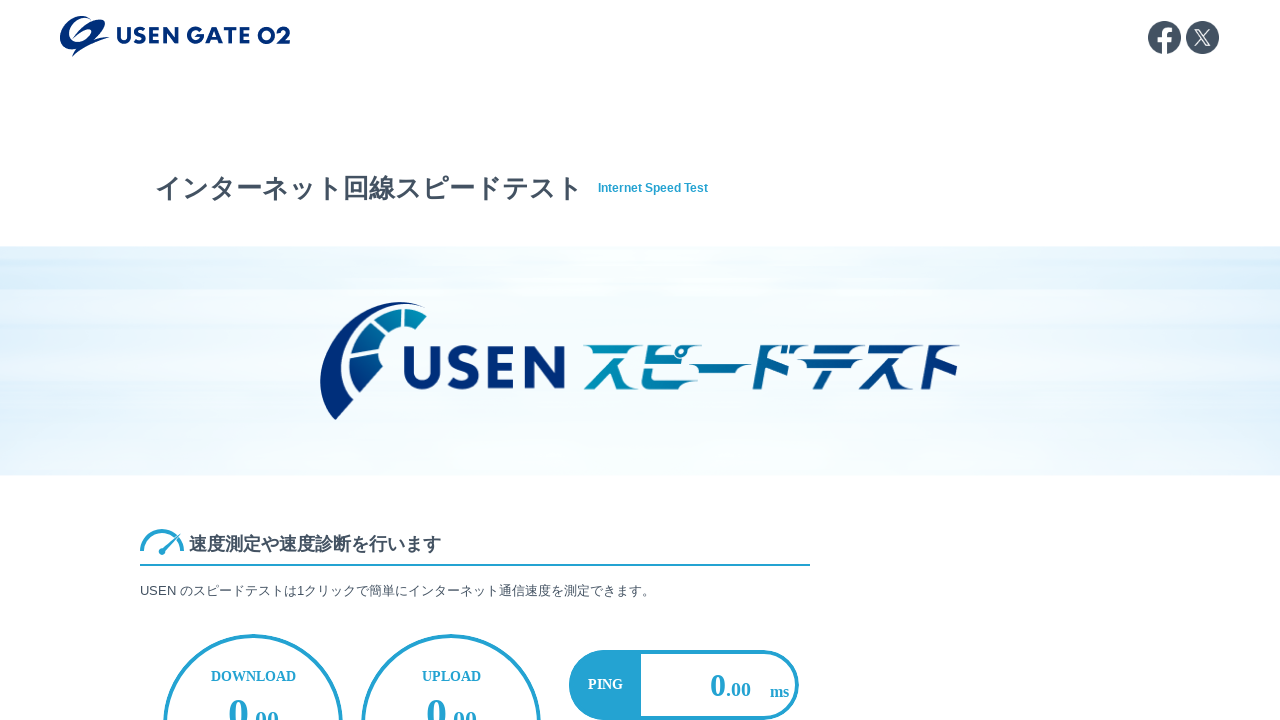

Executed speedtest.start() JavaScript function to initiate speed test
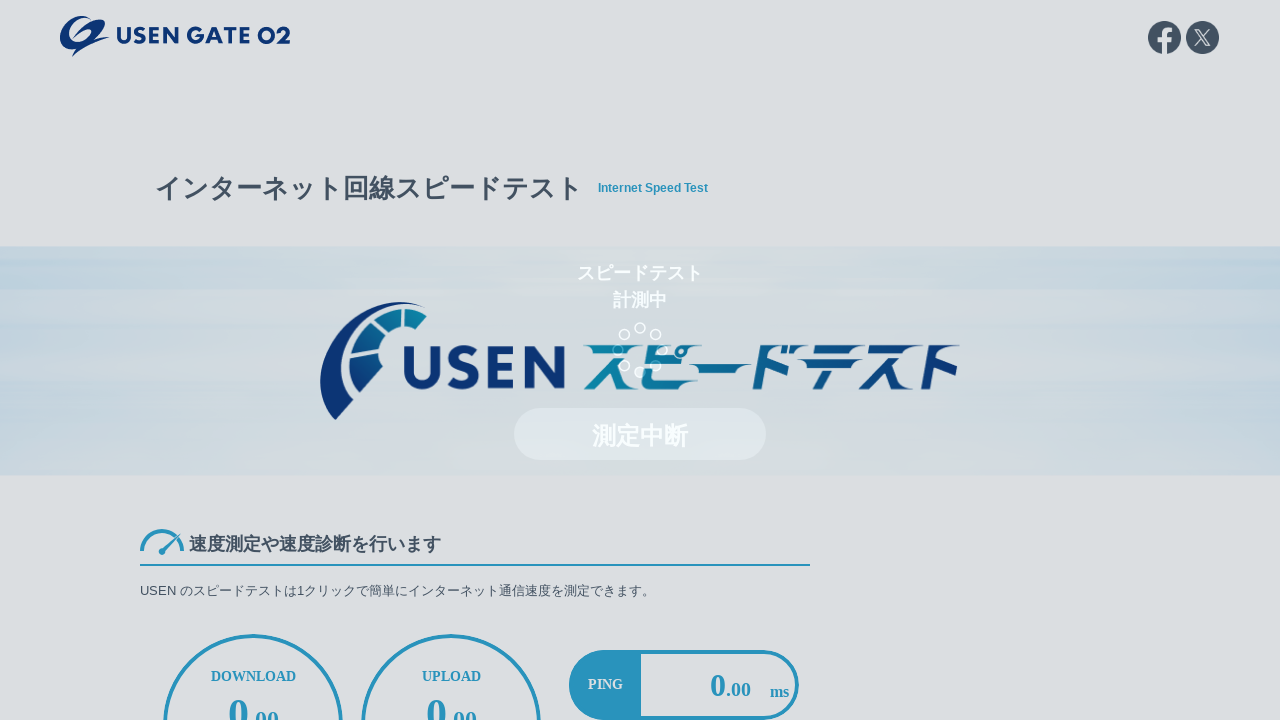

Waited 20 seconds for speed test to complete
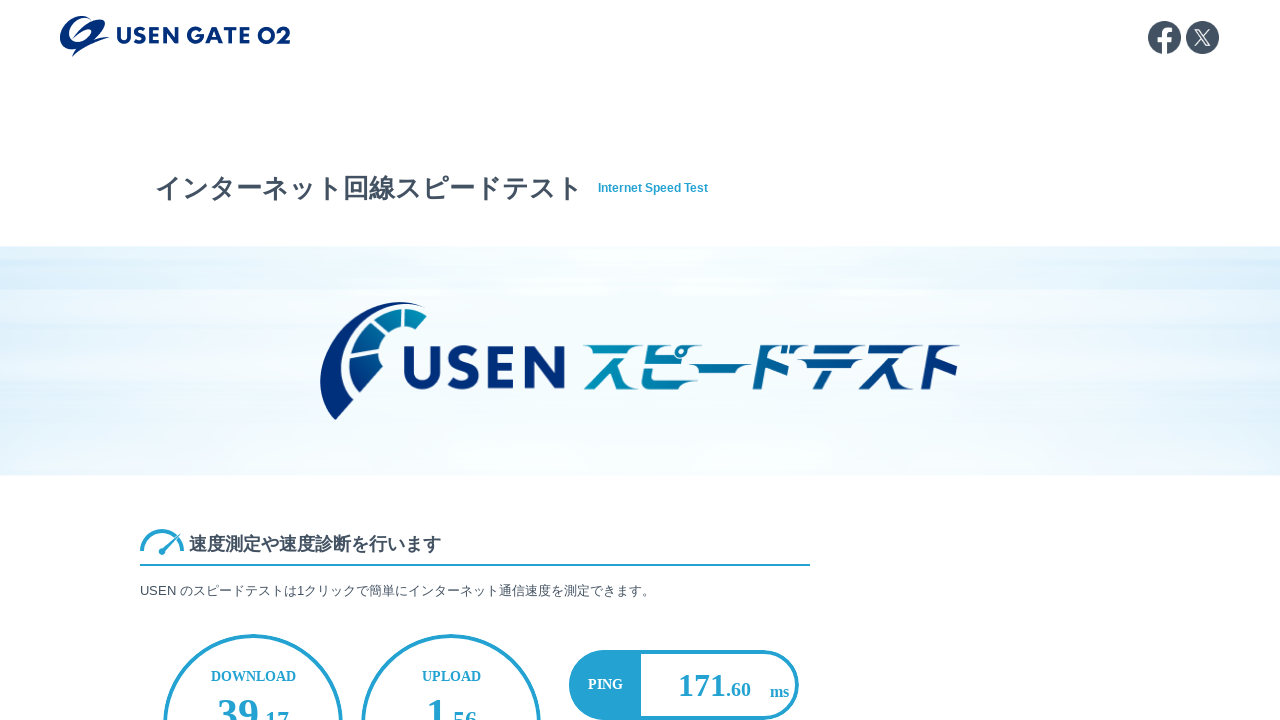

Verified speed test results content is displayed
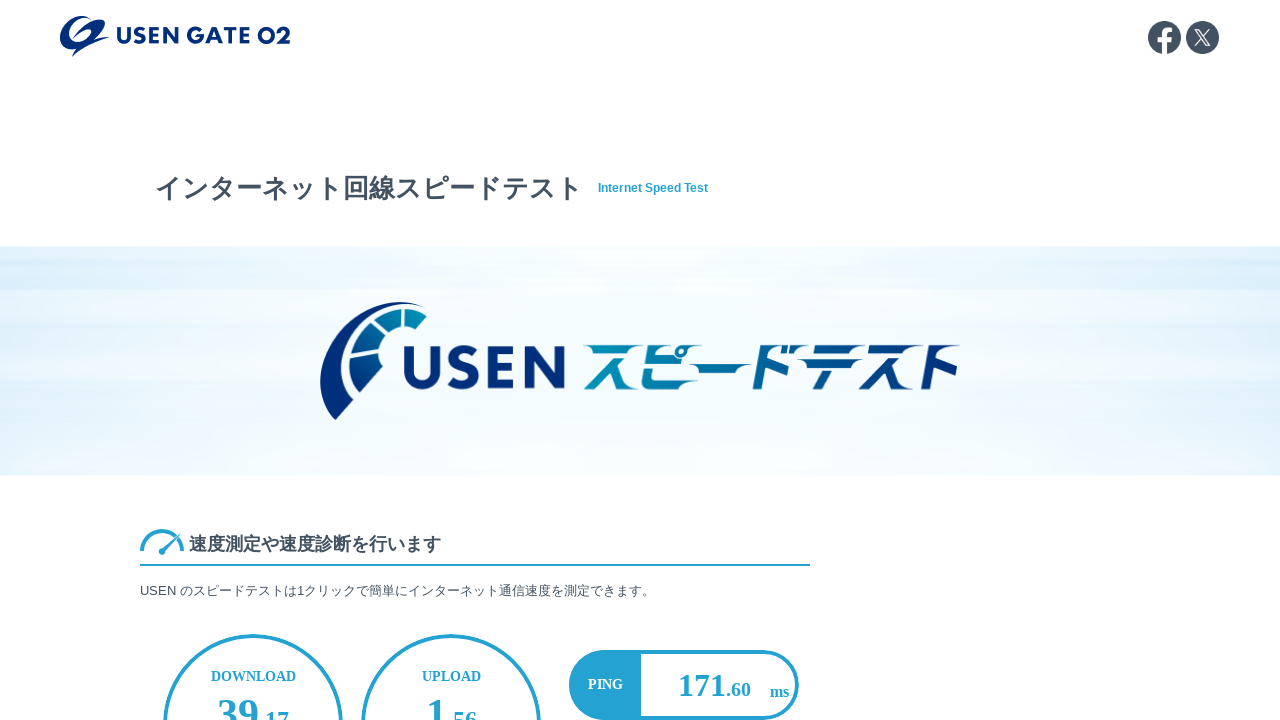

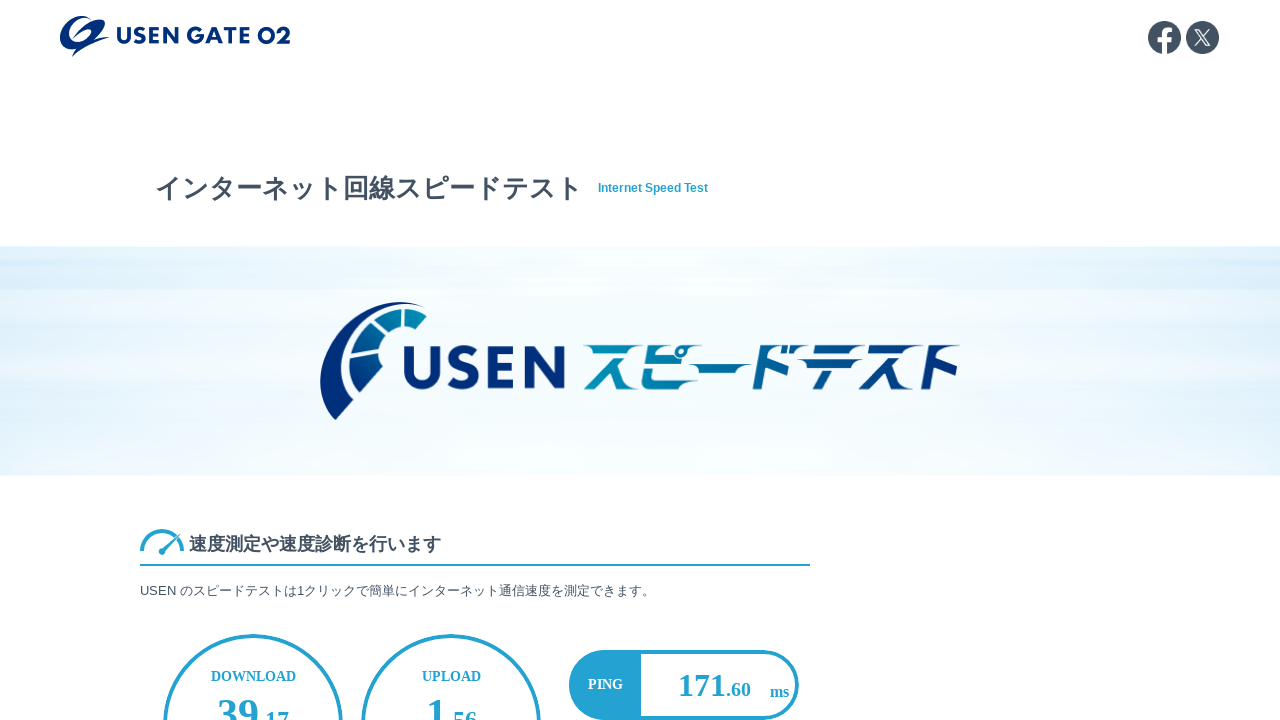